Tests key press functionality by clicking on a name input field, typing a name, and clicking a button

Starting URL: https://formy-project.herokuapp.com/keypress

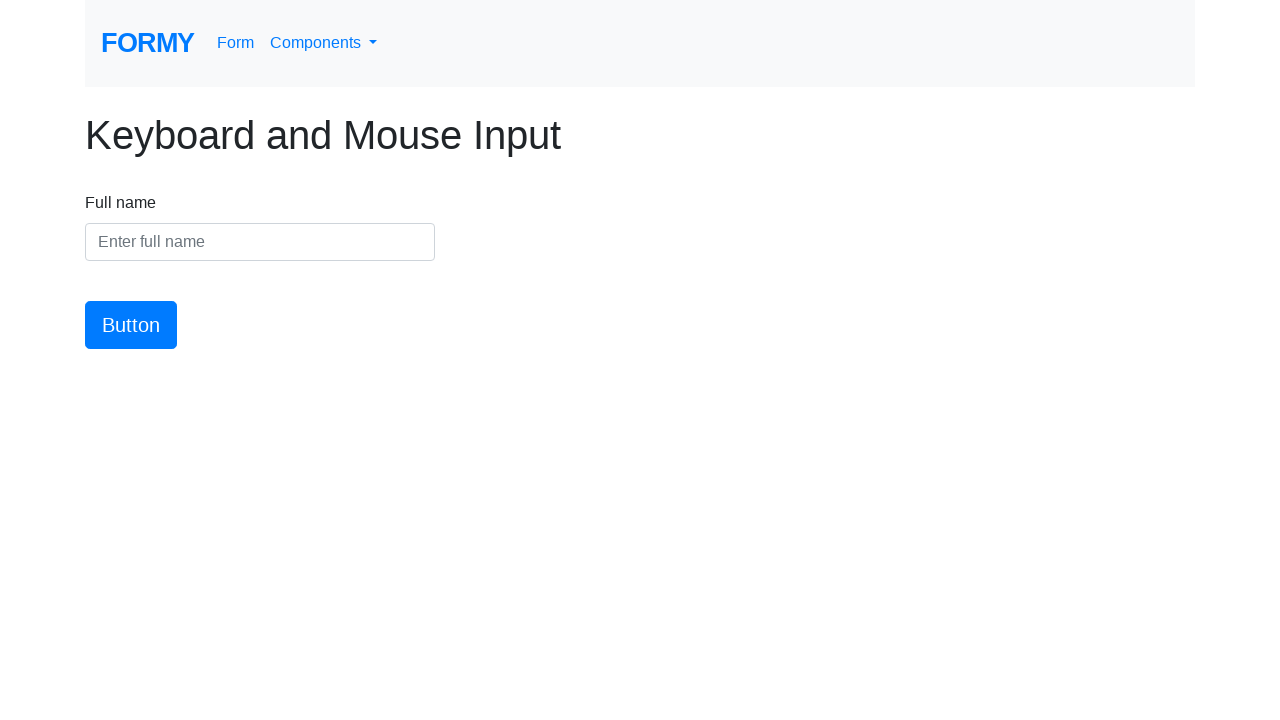

Clicked on the name input field at (260, 242) on #name
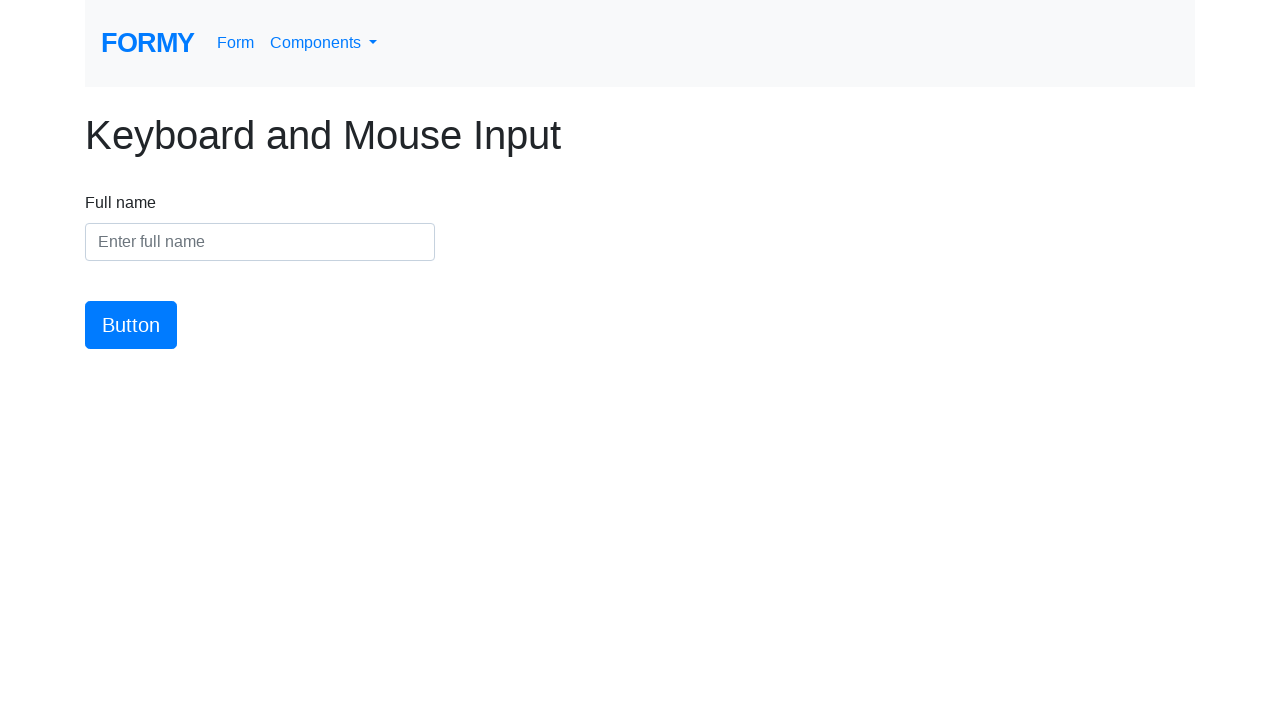

Typed 'Carlos Valente' into the name input field on #name
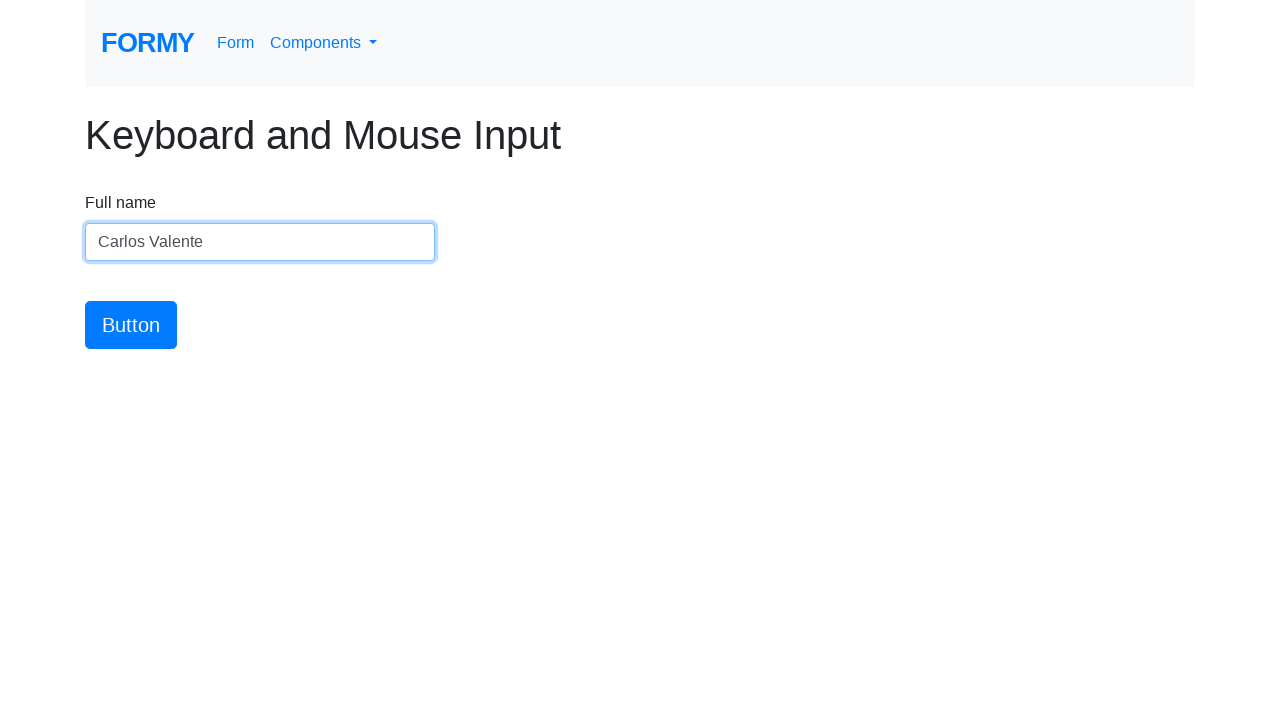

Clicked the submit button at (131, 325) on #button
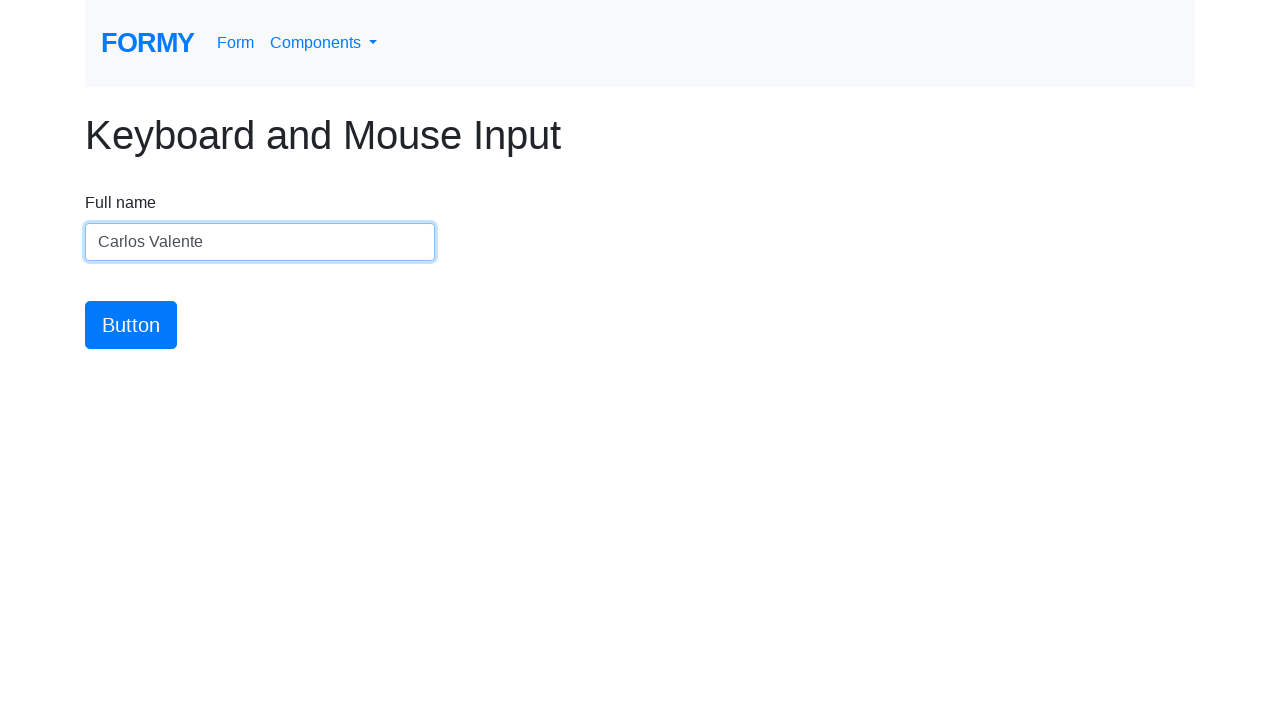

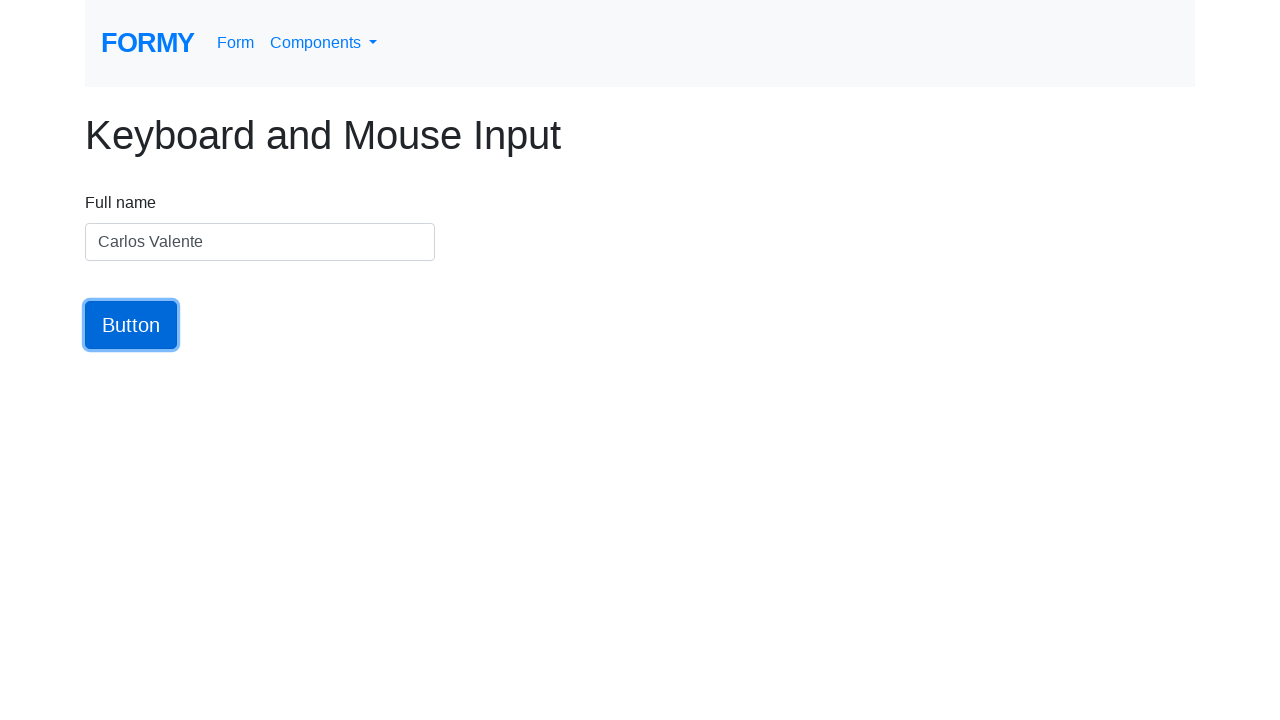